Tests that an item is removed when edited to an empty string

Starting URL: https://demo.playwright.dev/todomvc

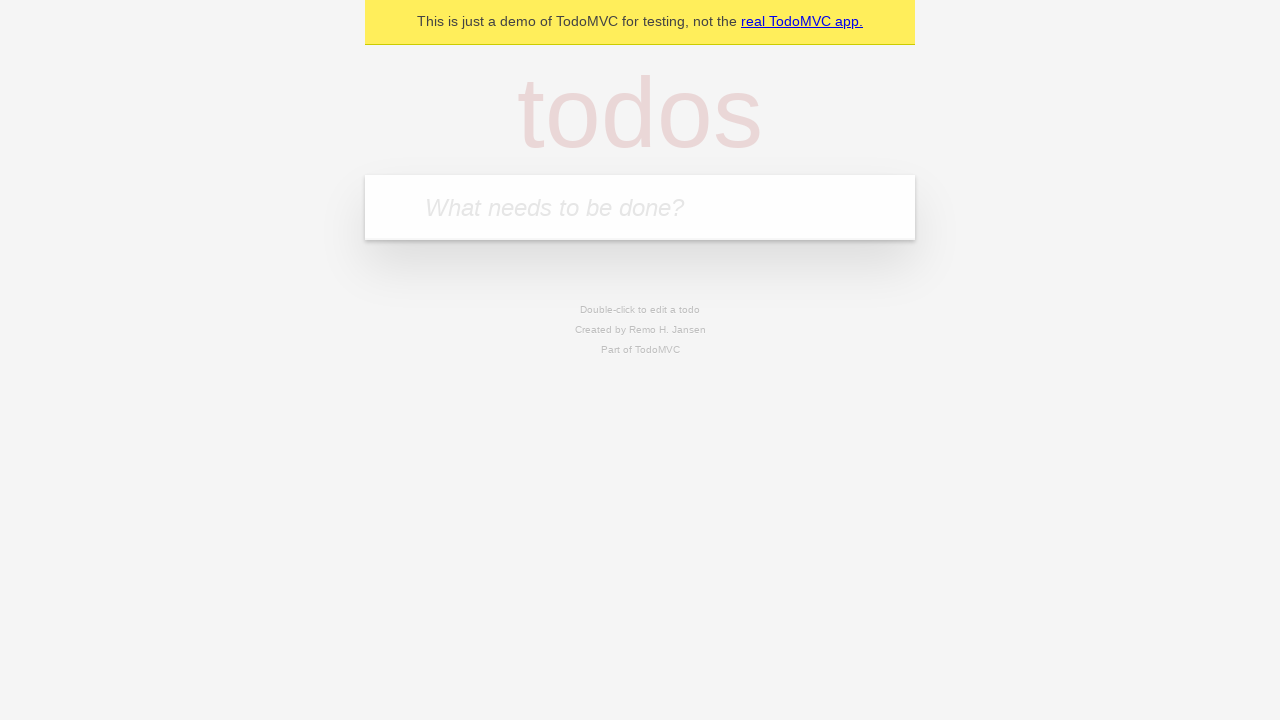

Filled new todo input with 'buy some cheese' on .new-todo
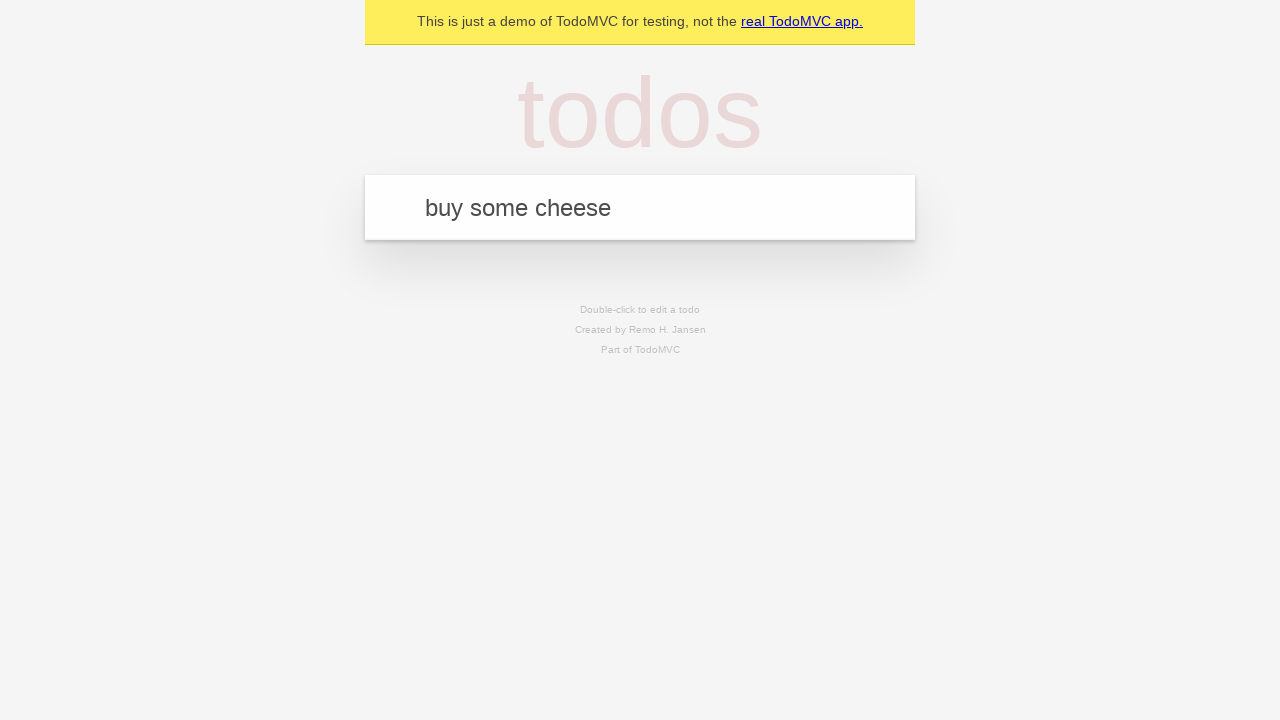

Pressed Enter to create first todo on .new-todo
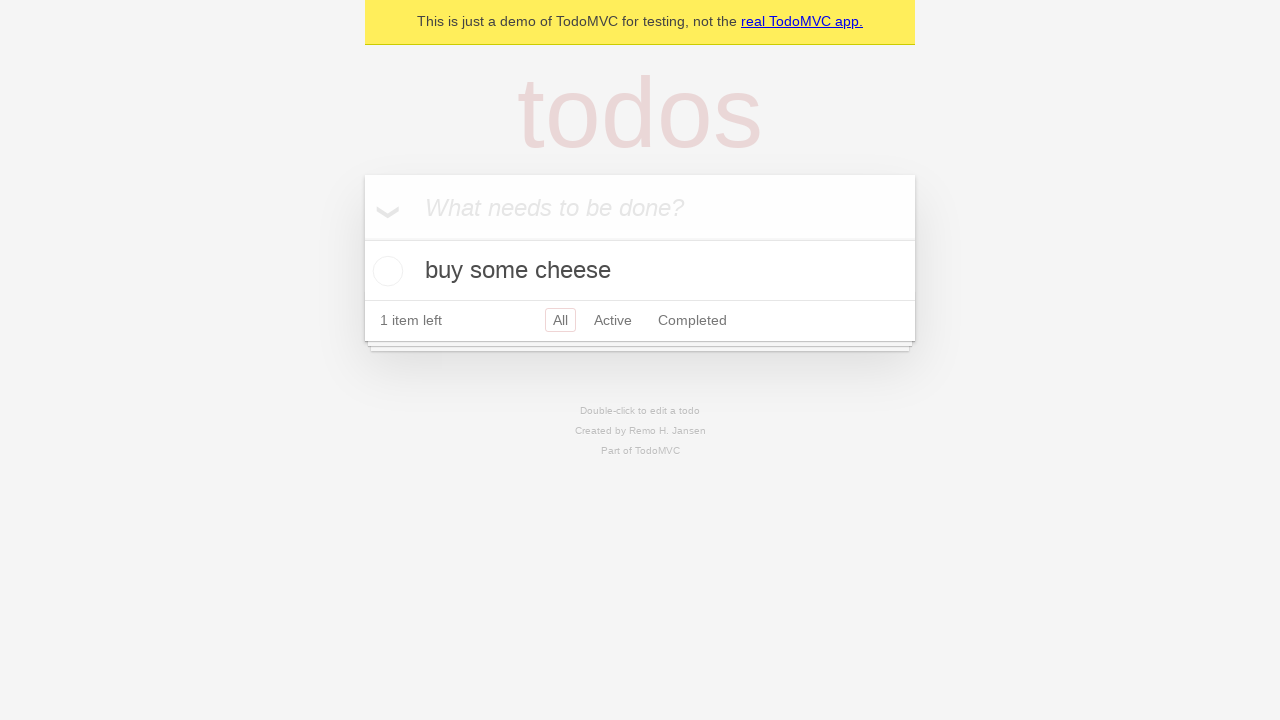

Filled new todo input with 'feed the cat' on .new-todo
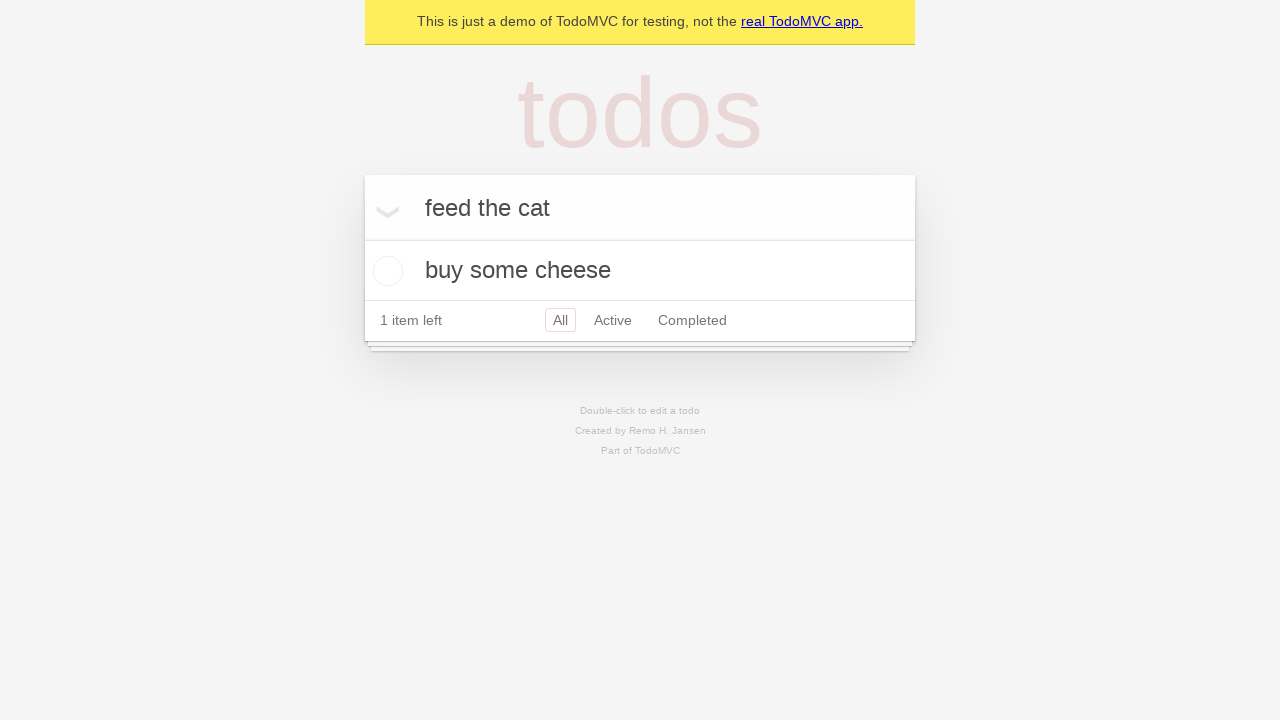

Pressed Enter to create second todo on .new-todo
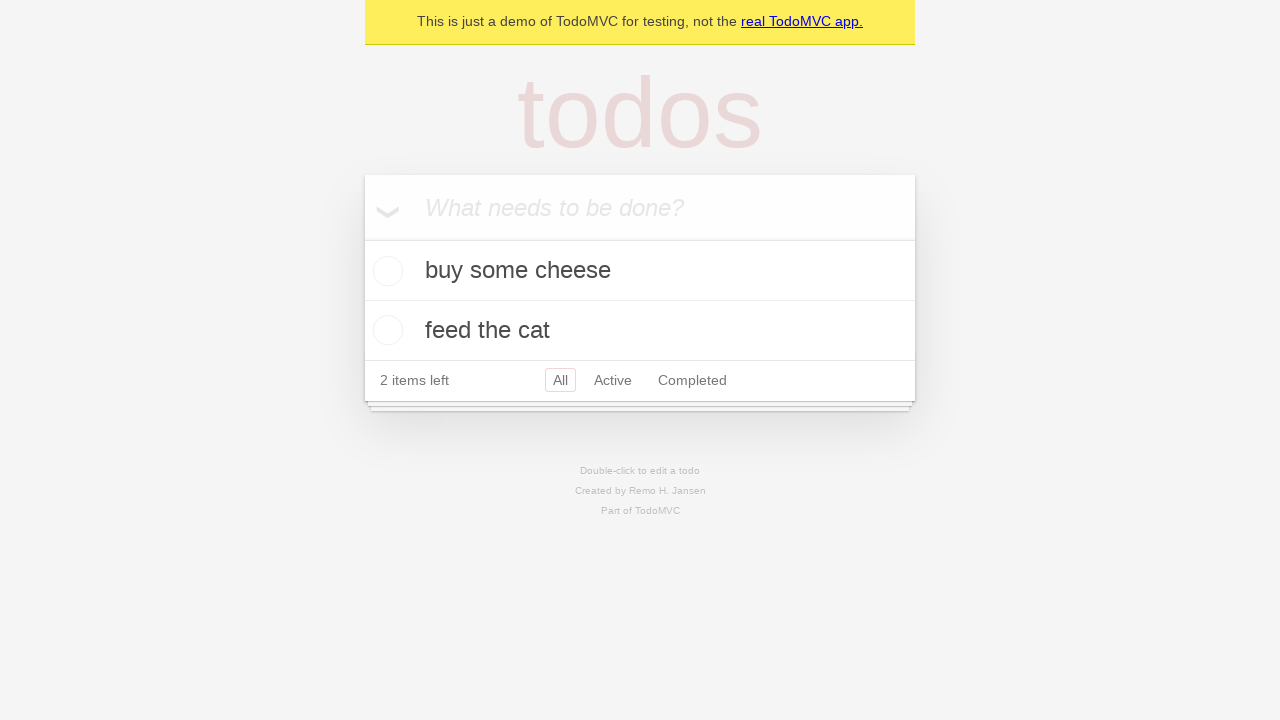

Filled new todo input with 'book a doctors appointment' on .new-todo
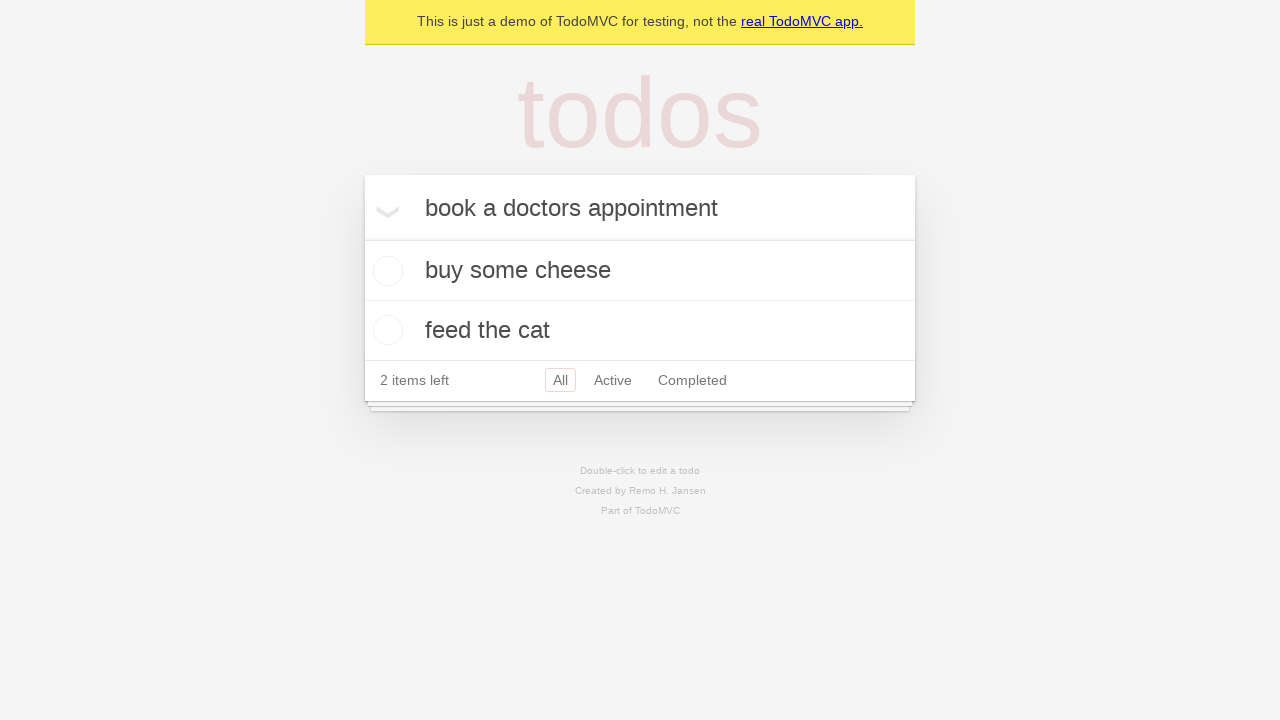

Pressed Enter to create third todo on .new-todo
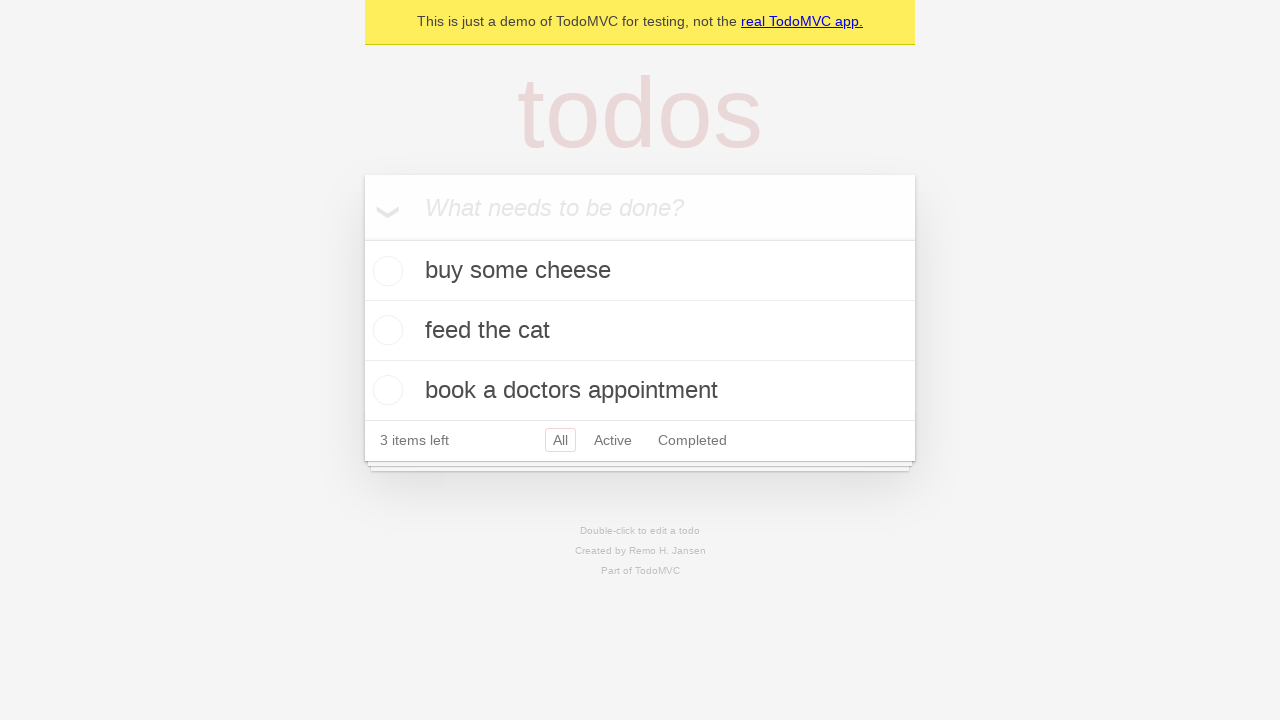

Double-clicked second todo to enter edit mode at (640, 331) on .todo-list li >> nth=1
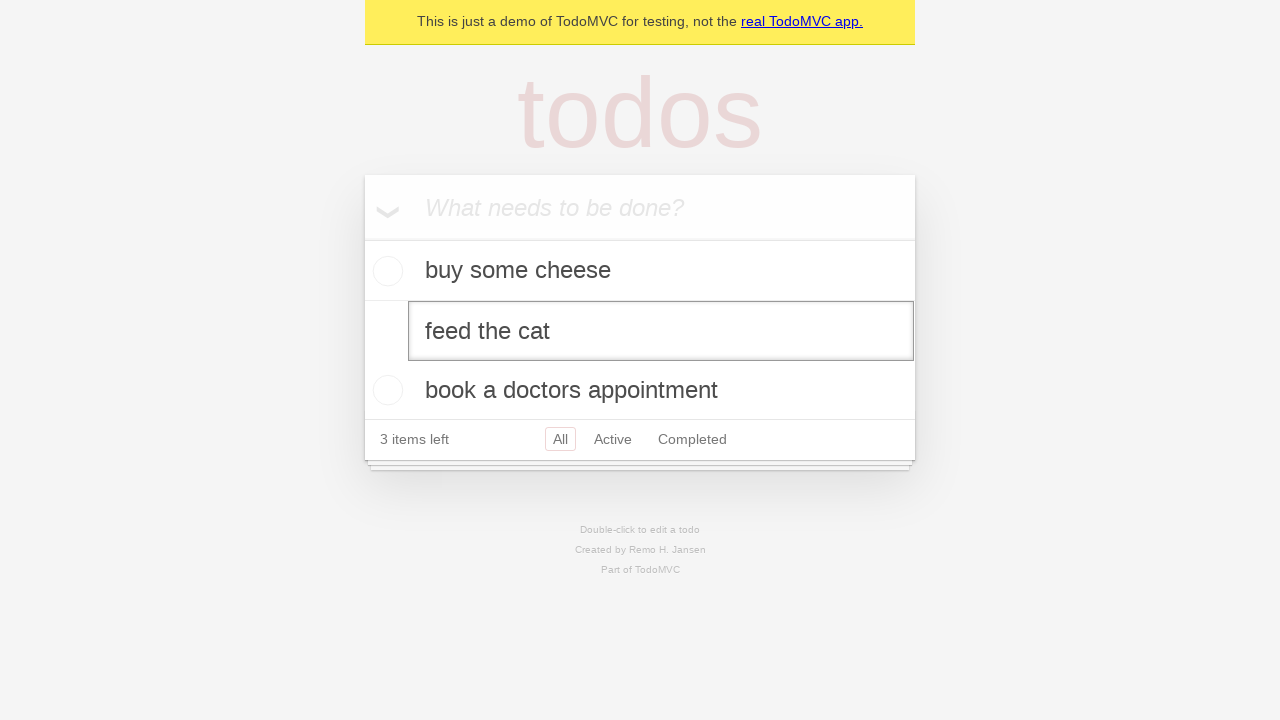

Cleared the text in edit field for second todo on .todo-list li >> nth=1 >> .edit
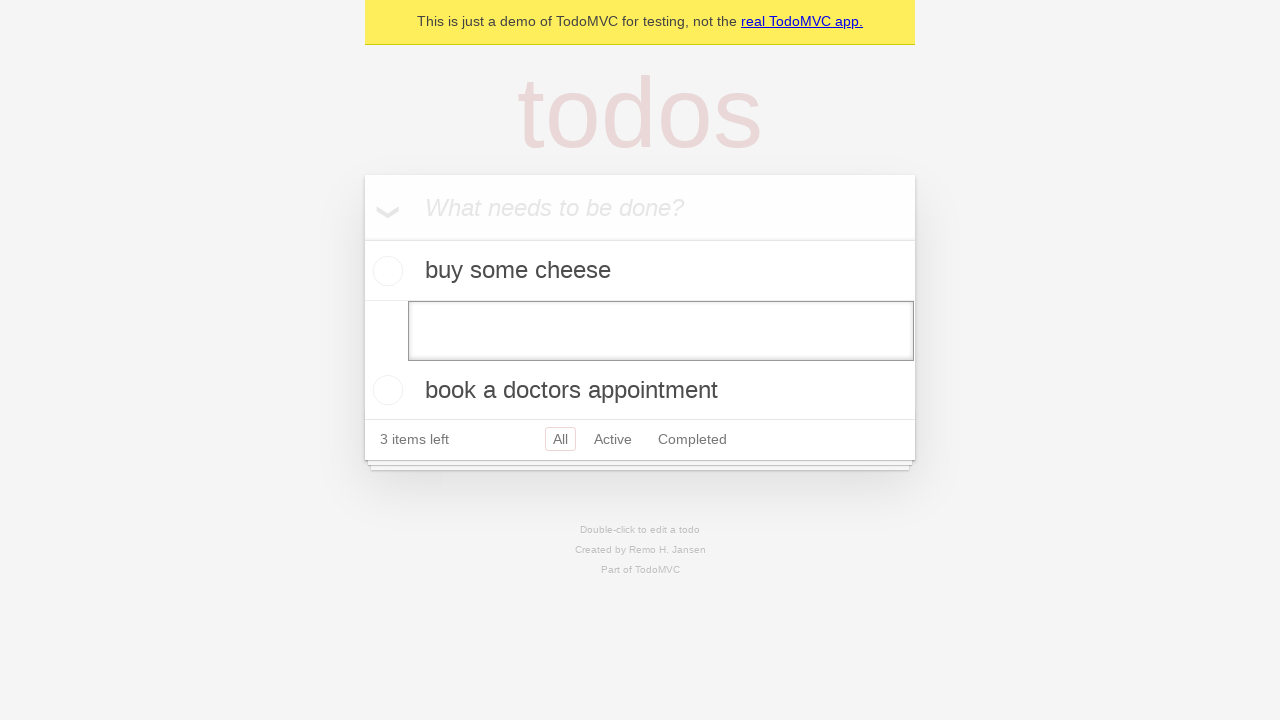

Pressed Enter to submit empty text and remove the item on .todo-list li >> nth=1 >> .edit
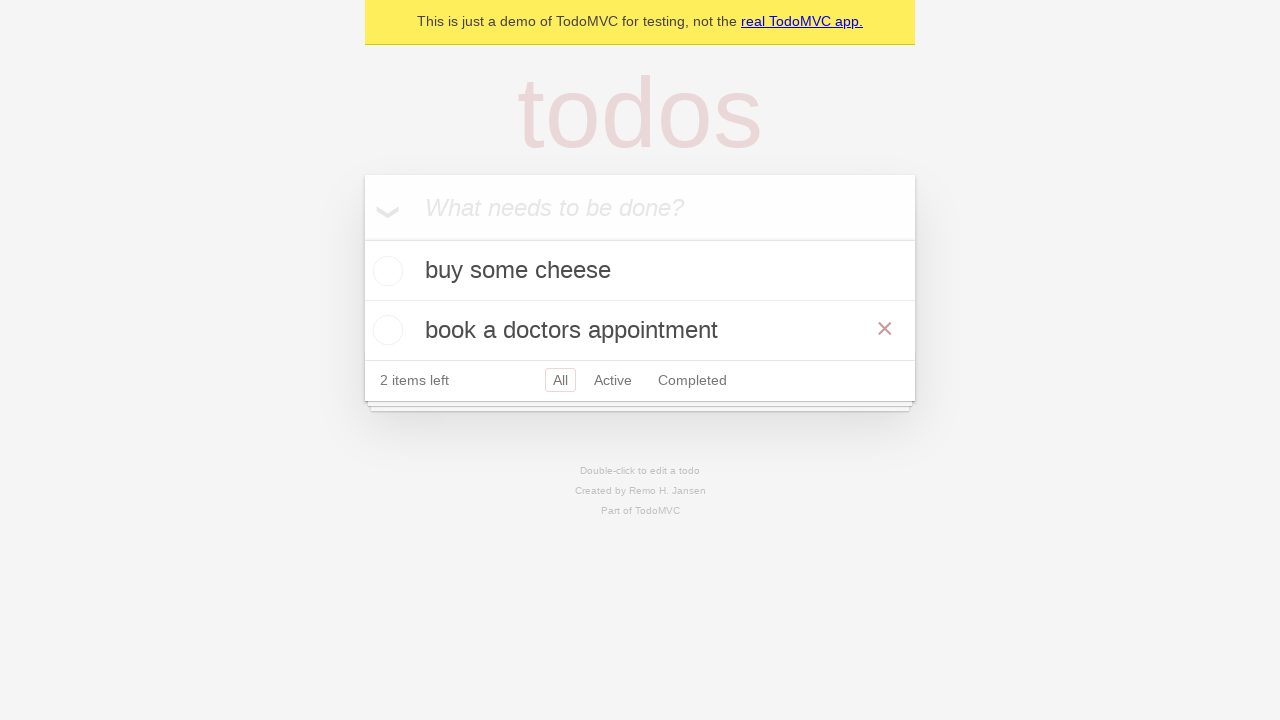

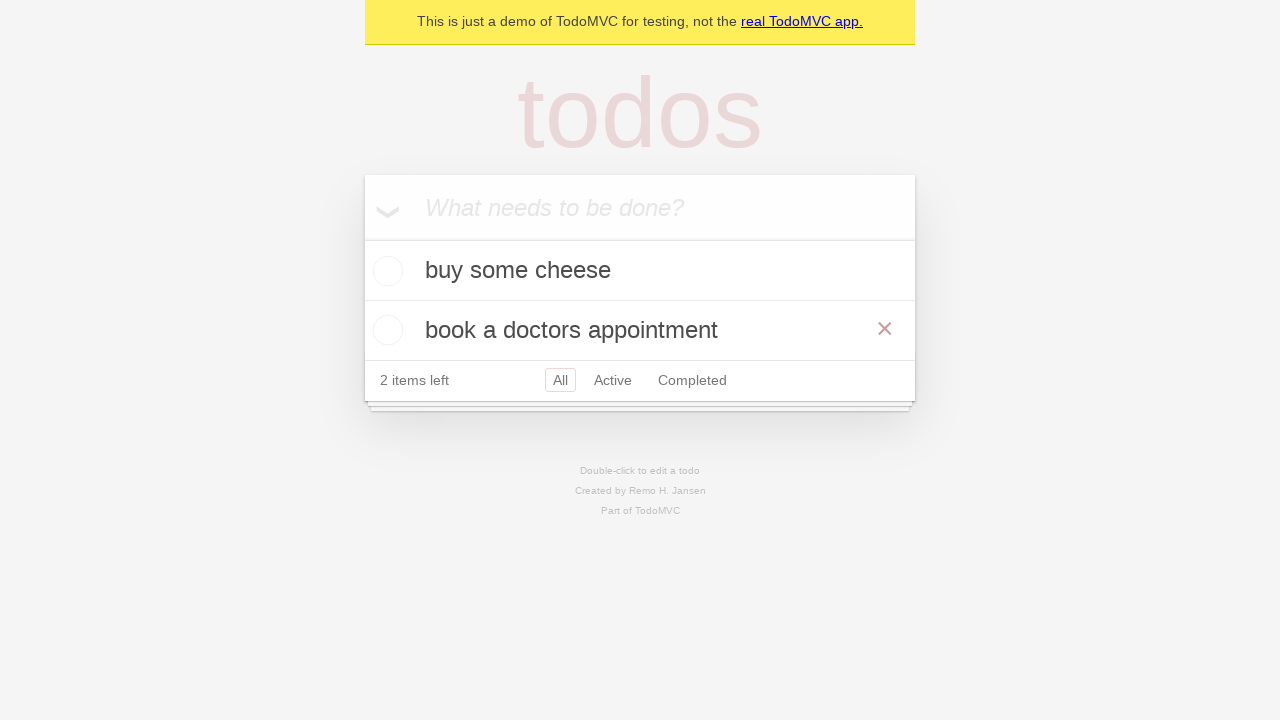